Fills out a practice form by entering first name and last name fields

Starting URL: https://www.techlistic.com/p/selenium-practice-form.html

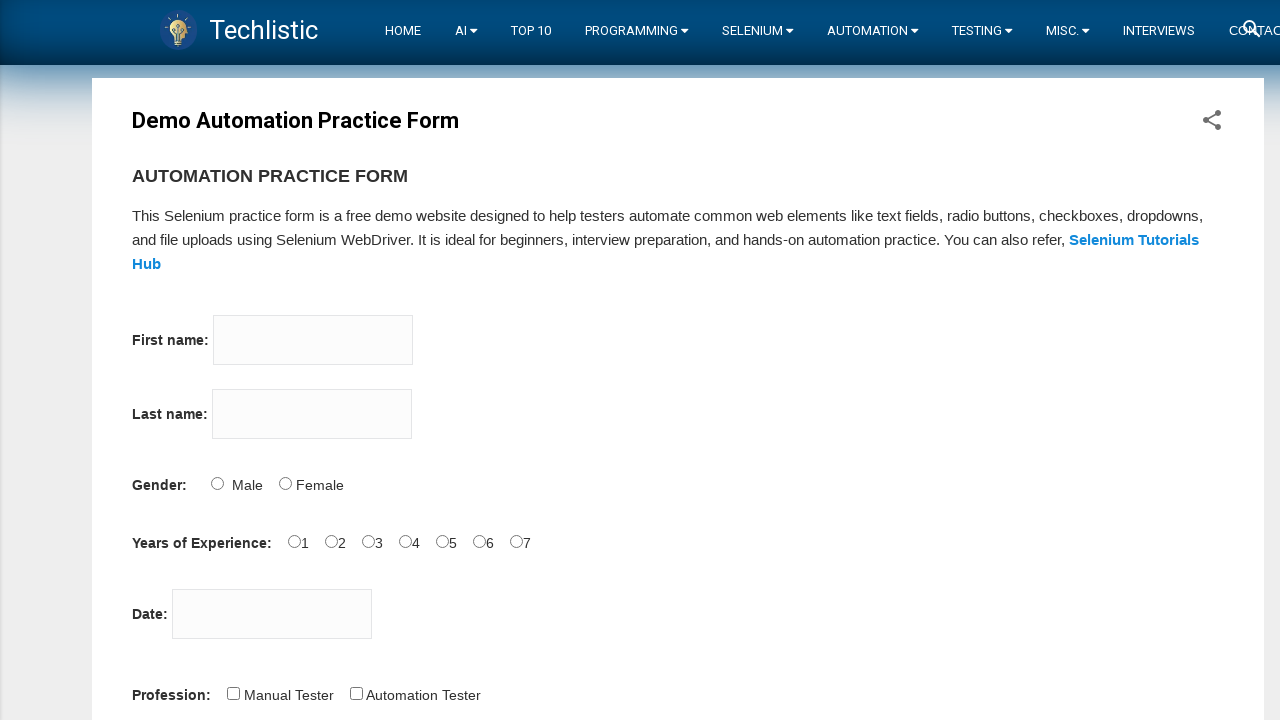

Filled first name field with 'Dhruvi' on input[name='firstname']
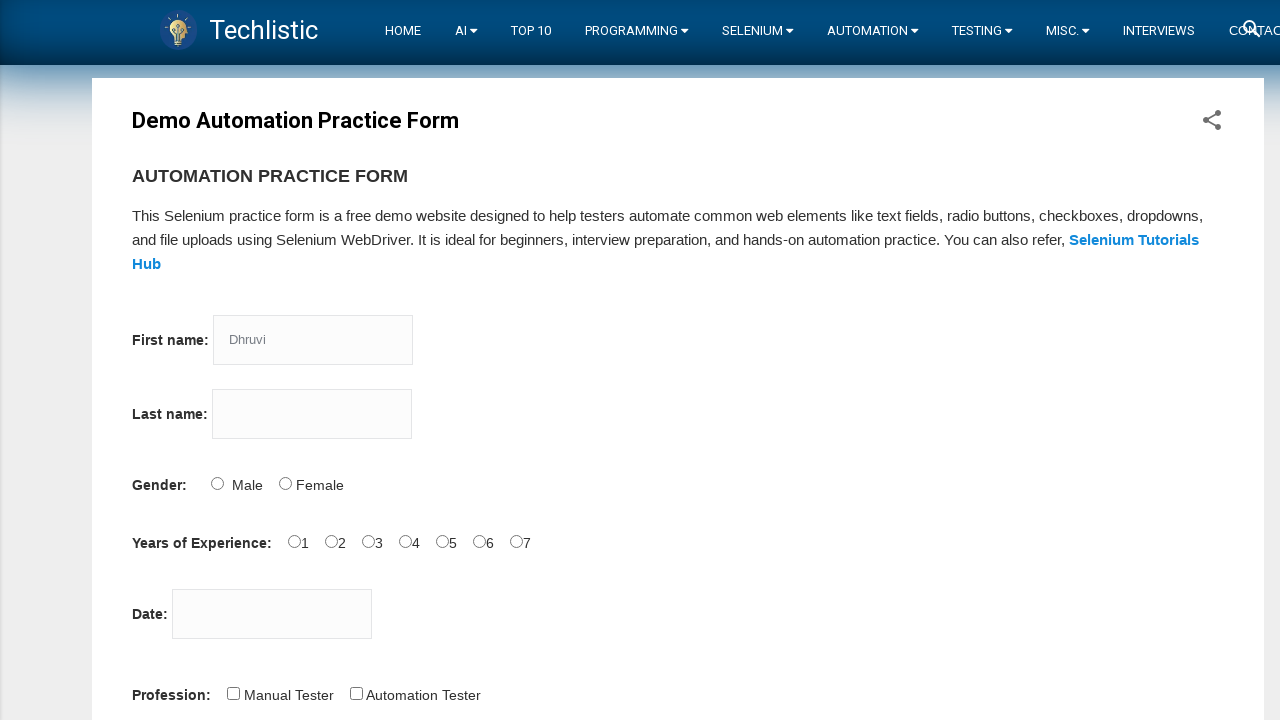

Filled last name field with 'Modha' on input[name='lastname']
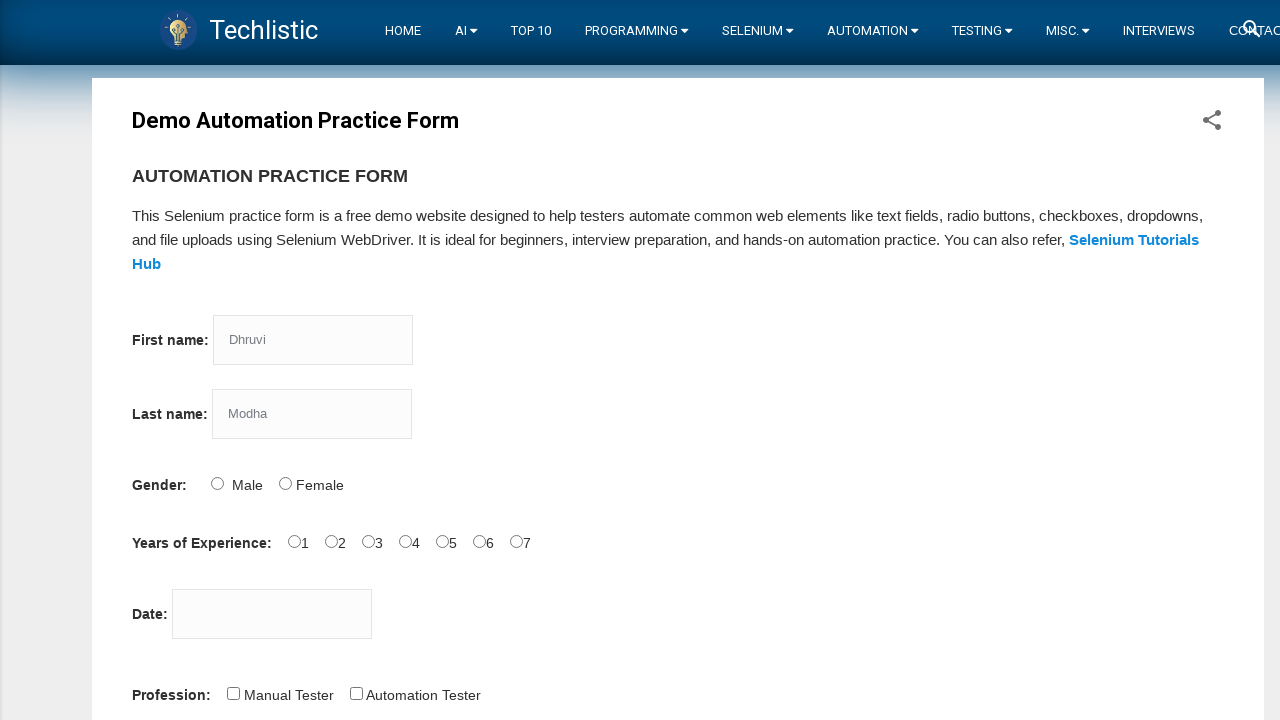

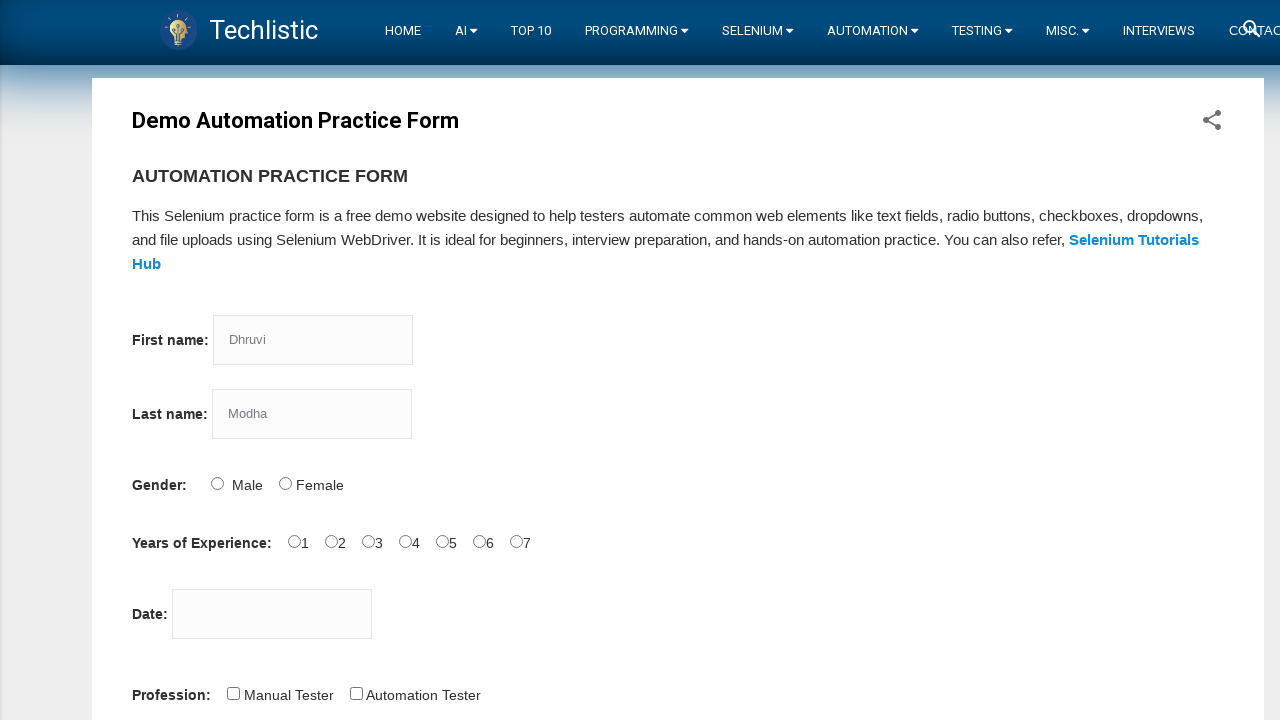